Navigates to a football statistics website, selects "All matches" option, filters by Spain from dropdown, and verifies match data is displayed

Starting URL: https://www.adamchoi.co.uk/overs/detailed

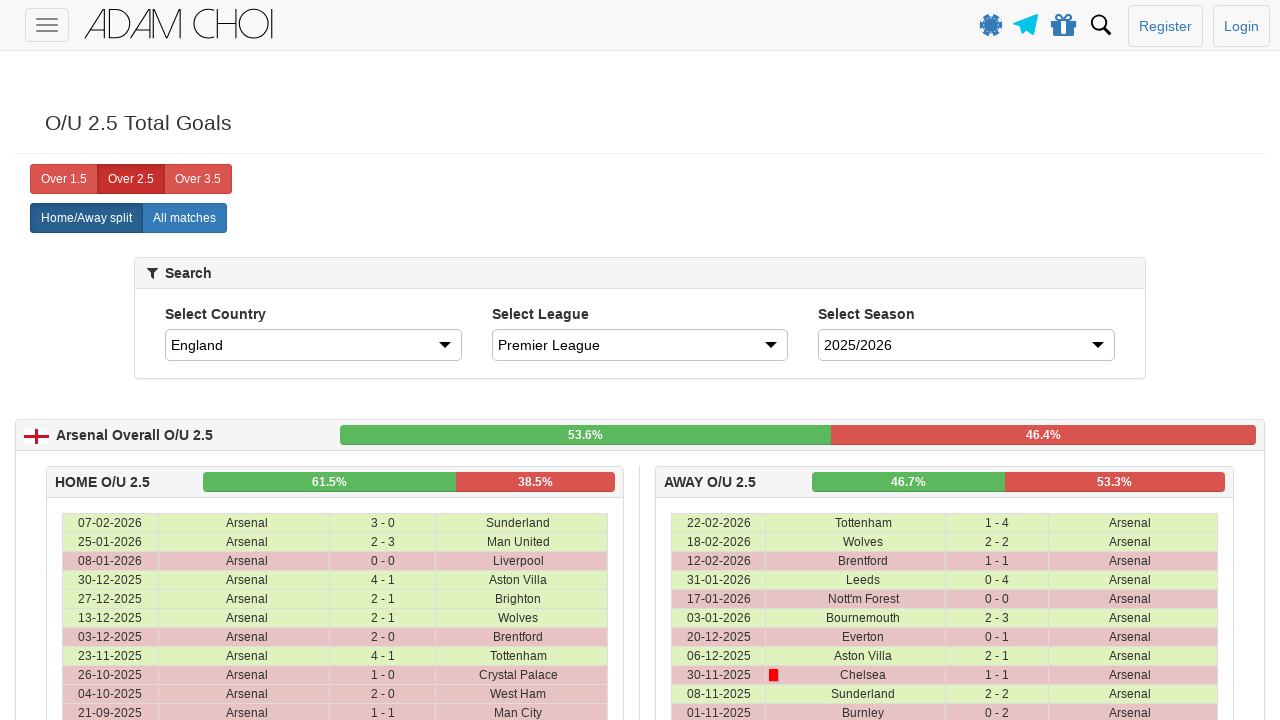

Navigated to football statistics website
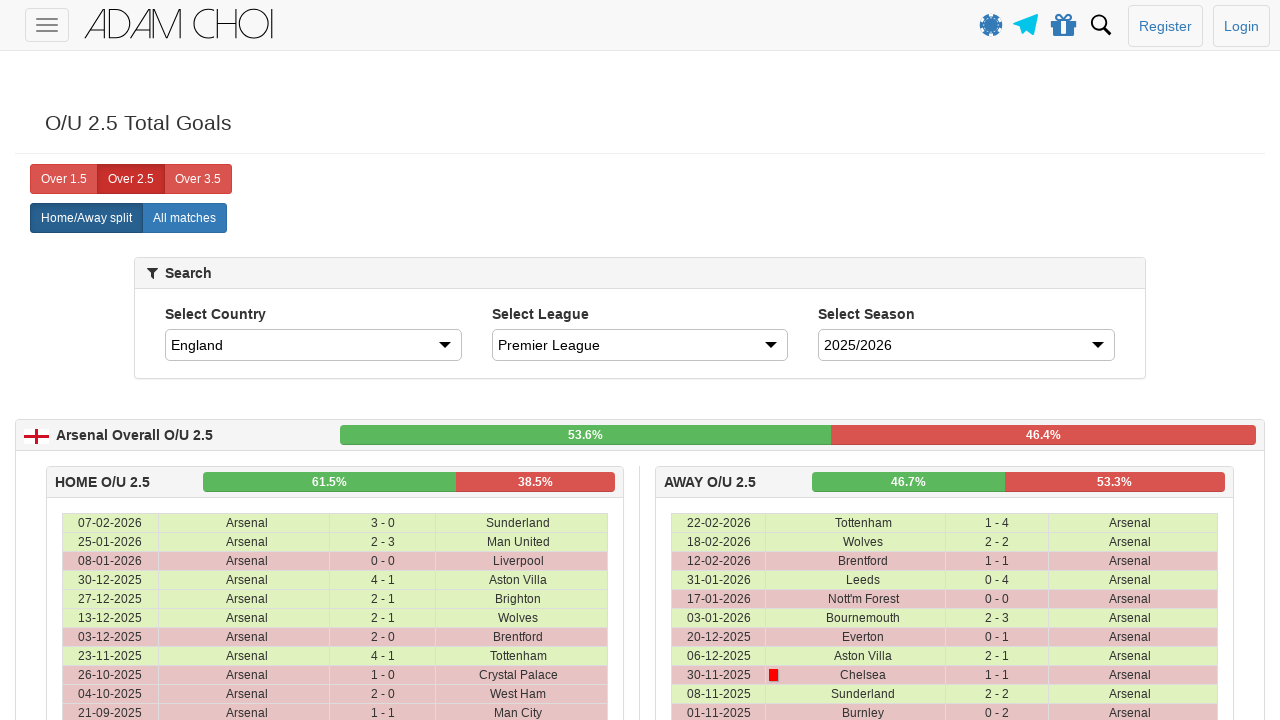

Clicked 'All matches' button at (184, 218) on xpath=//label[@analytics-event="All matches"]
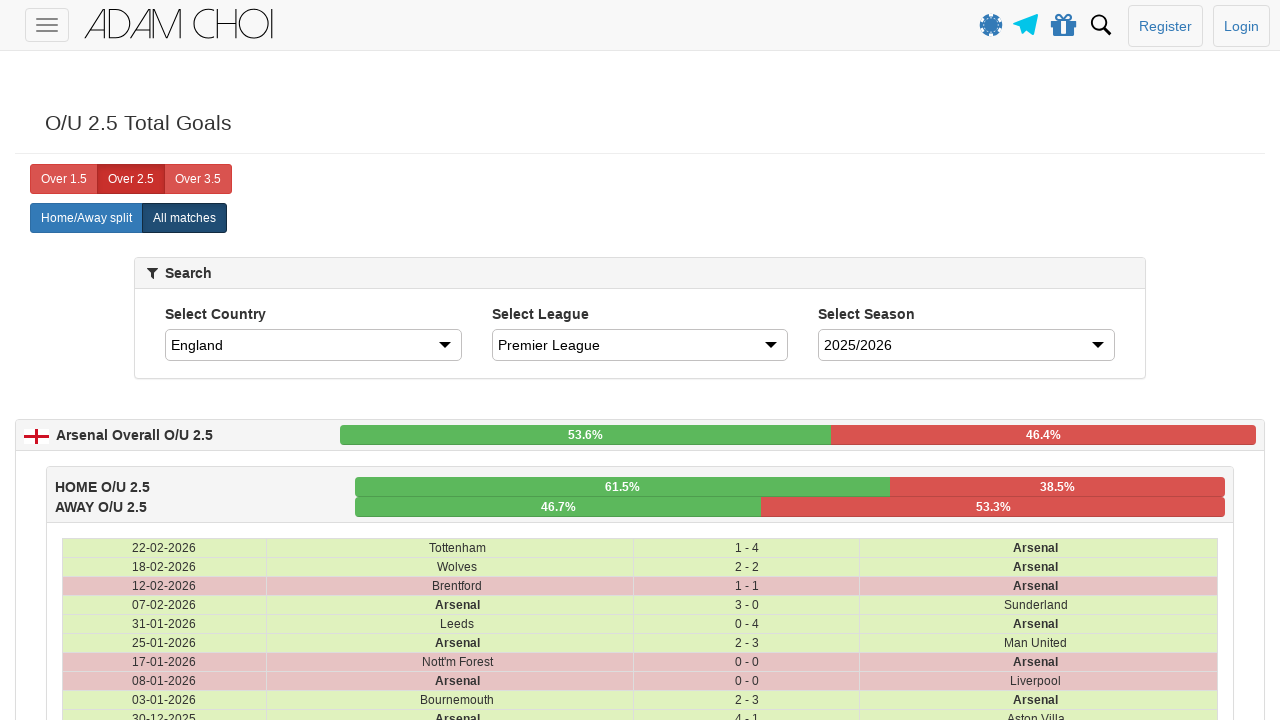

Selected Spain from country dropdown on #country
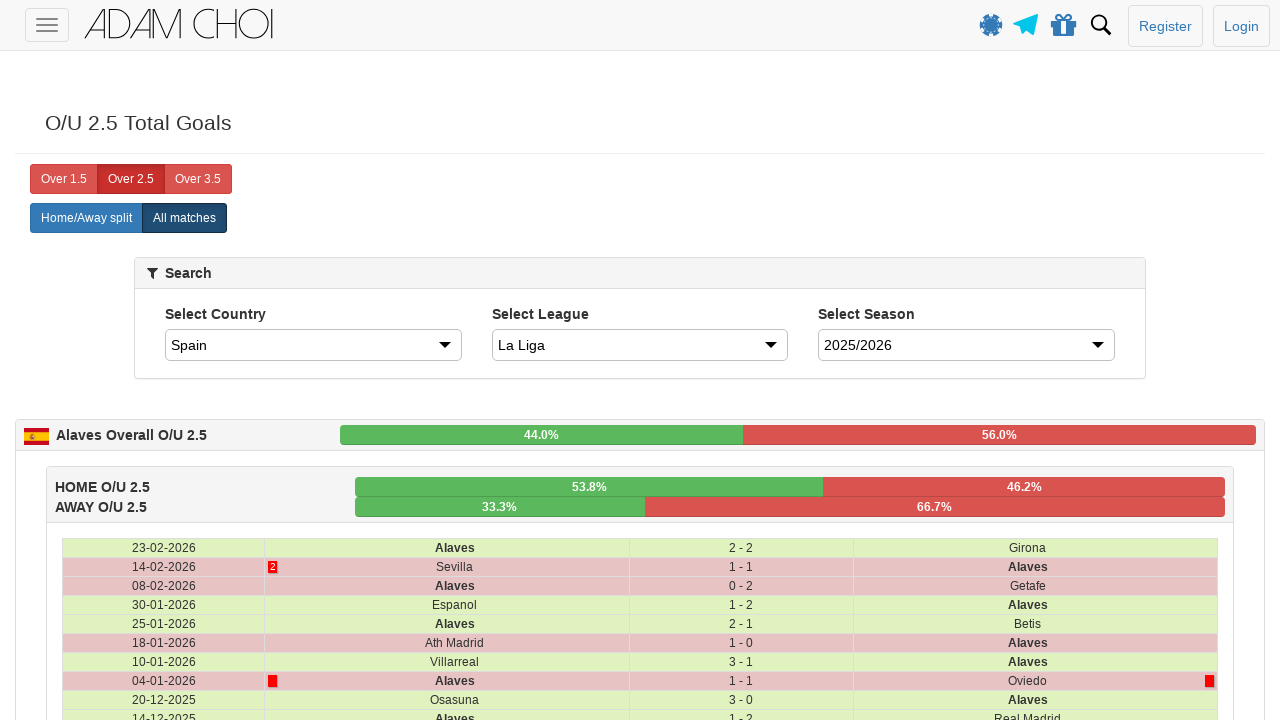

Waited for table to update with filtered results
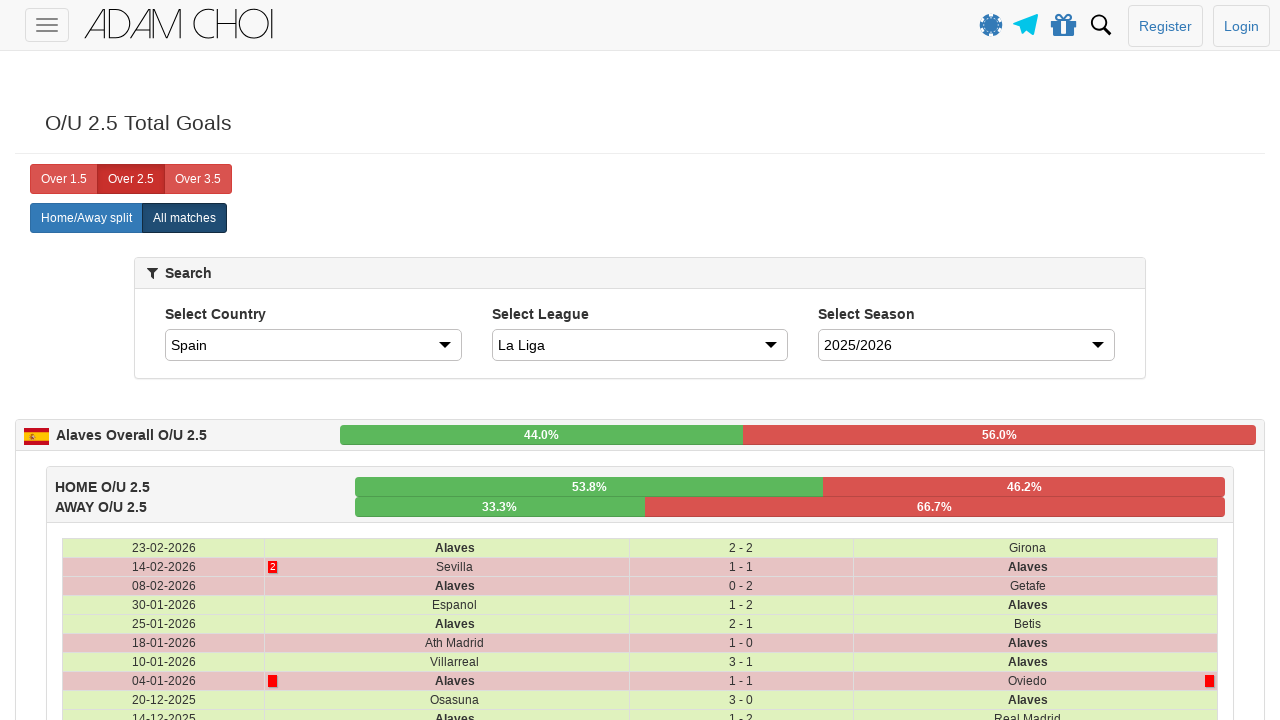

Verified match data is displayed in table rows
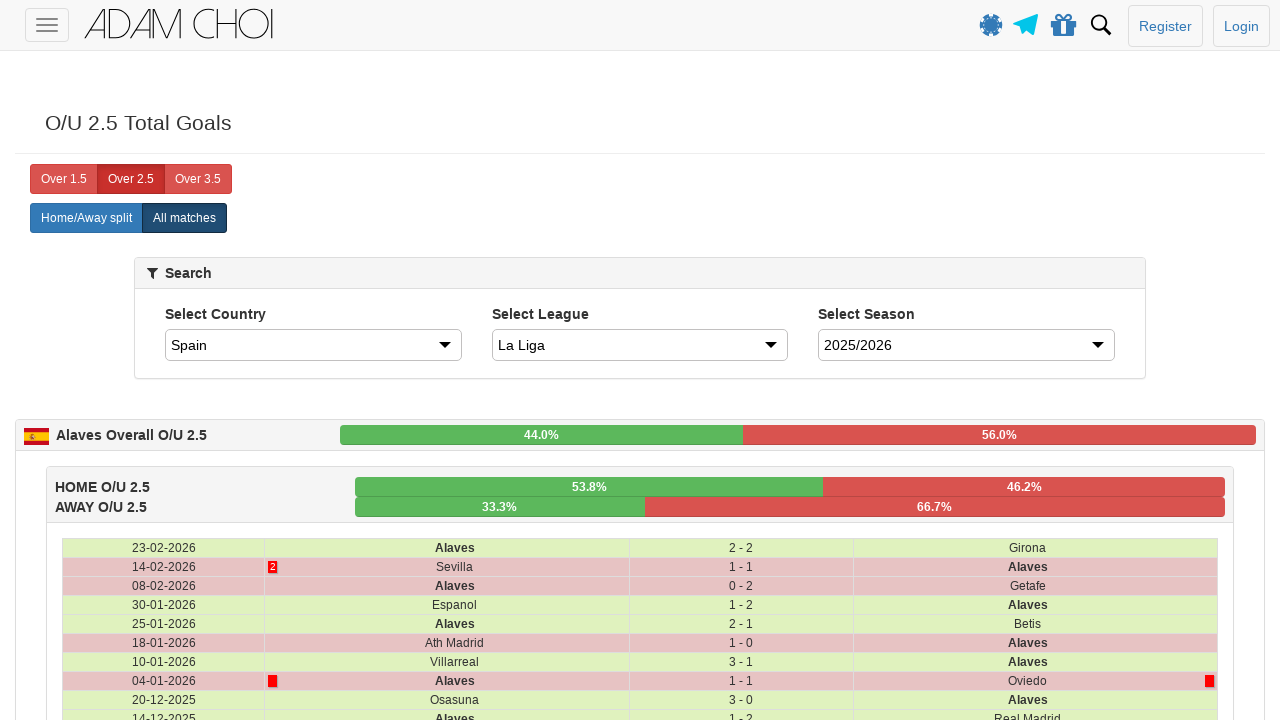

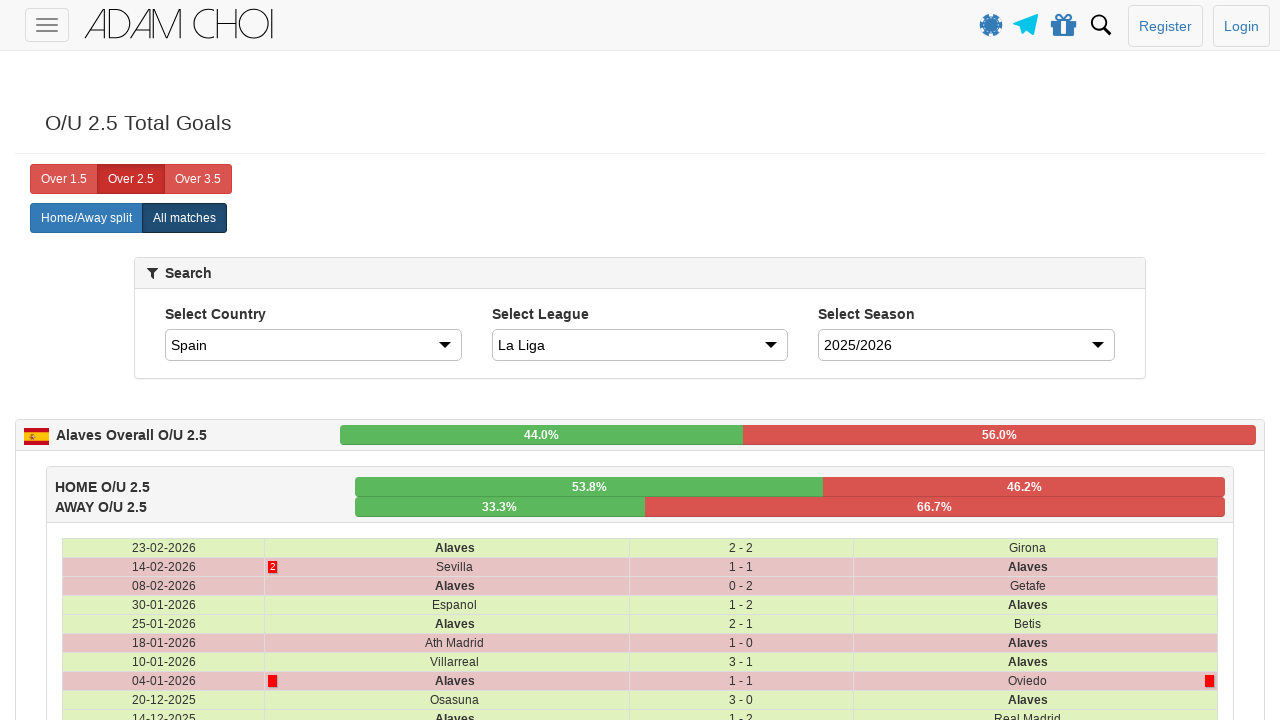